Tests clicking on Alerts, Frame & Windows card and verifying the list of submenu items is displayed correctly.

Starting URL: https://demoqa.com/

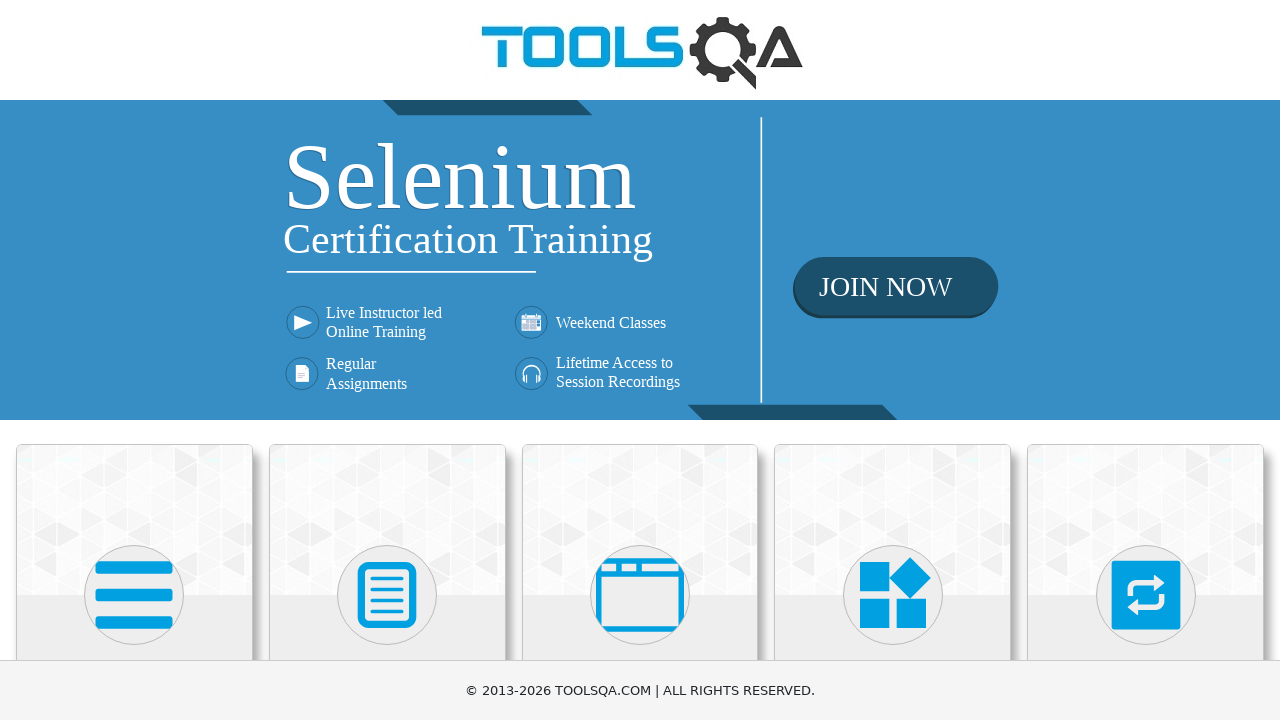

Clicked on Alerts, Frame & Windows card at (640, 520) on xpath=(//div[@class='card mt-4 top-card'])[3]
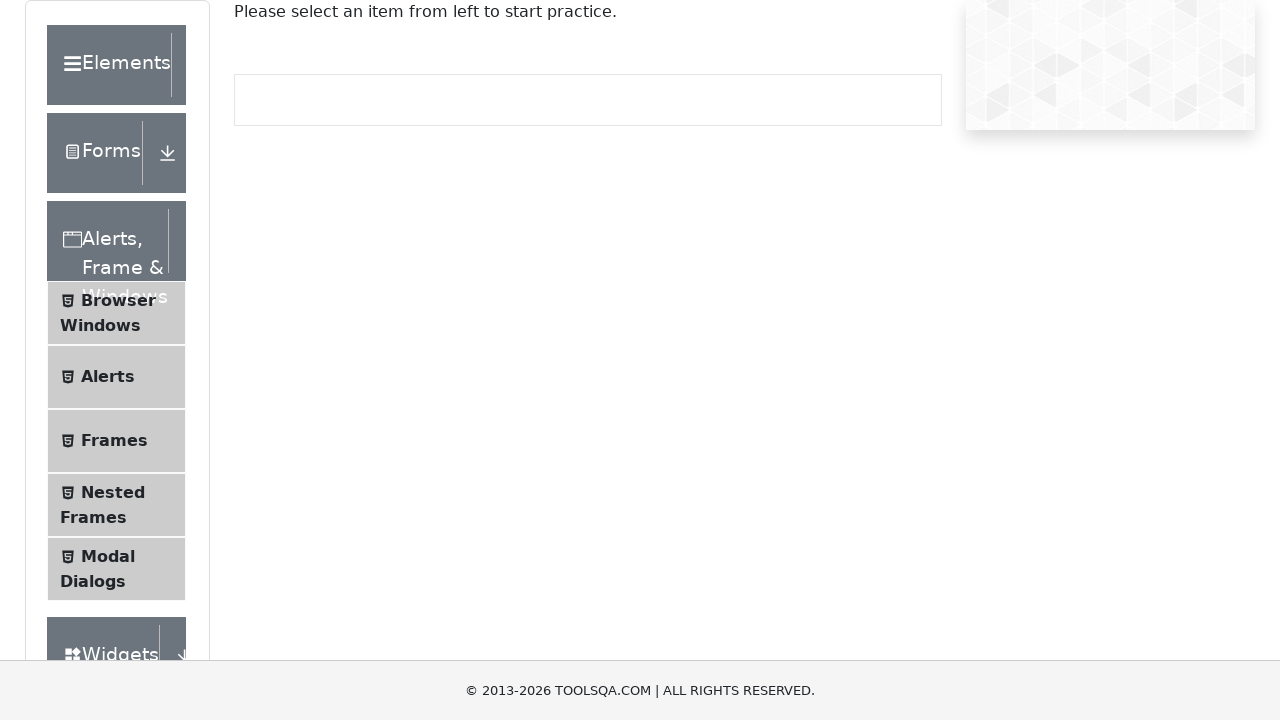

Submenu list items loaded successfully
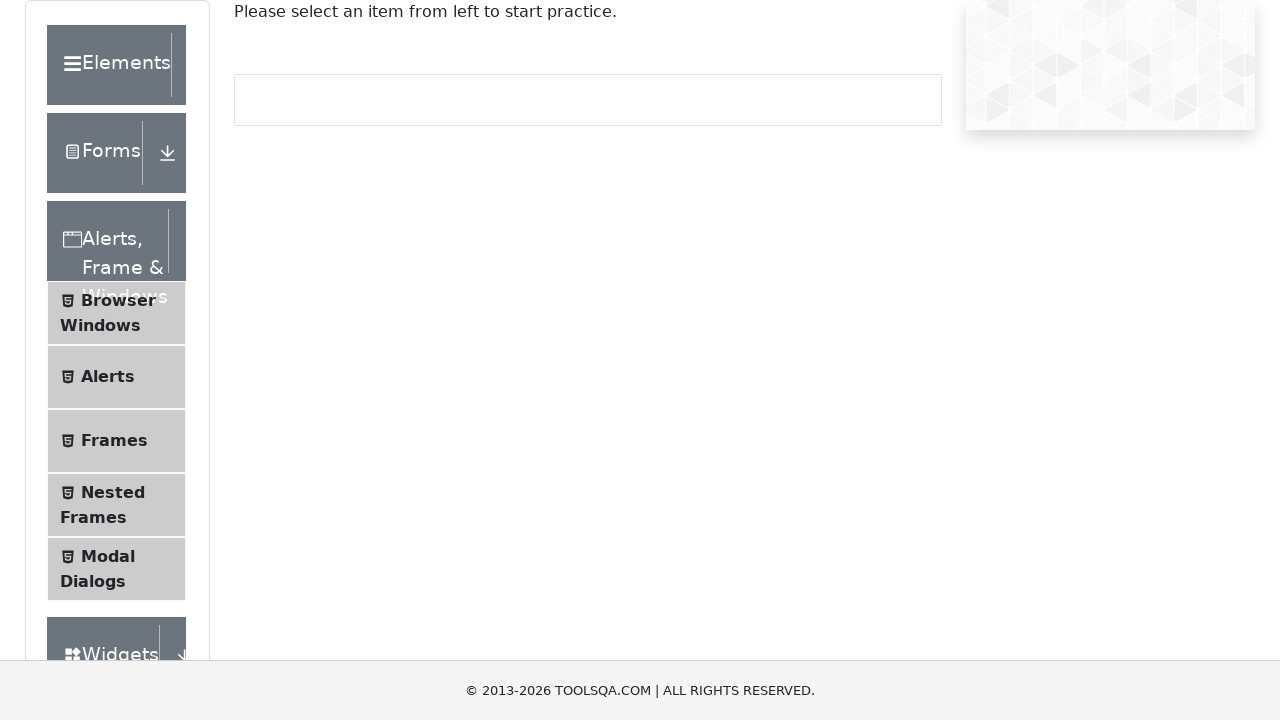

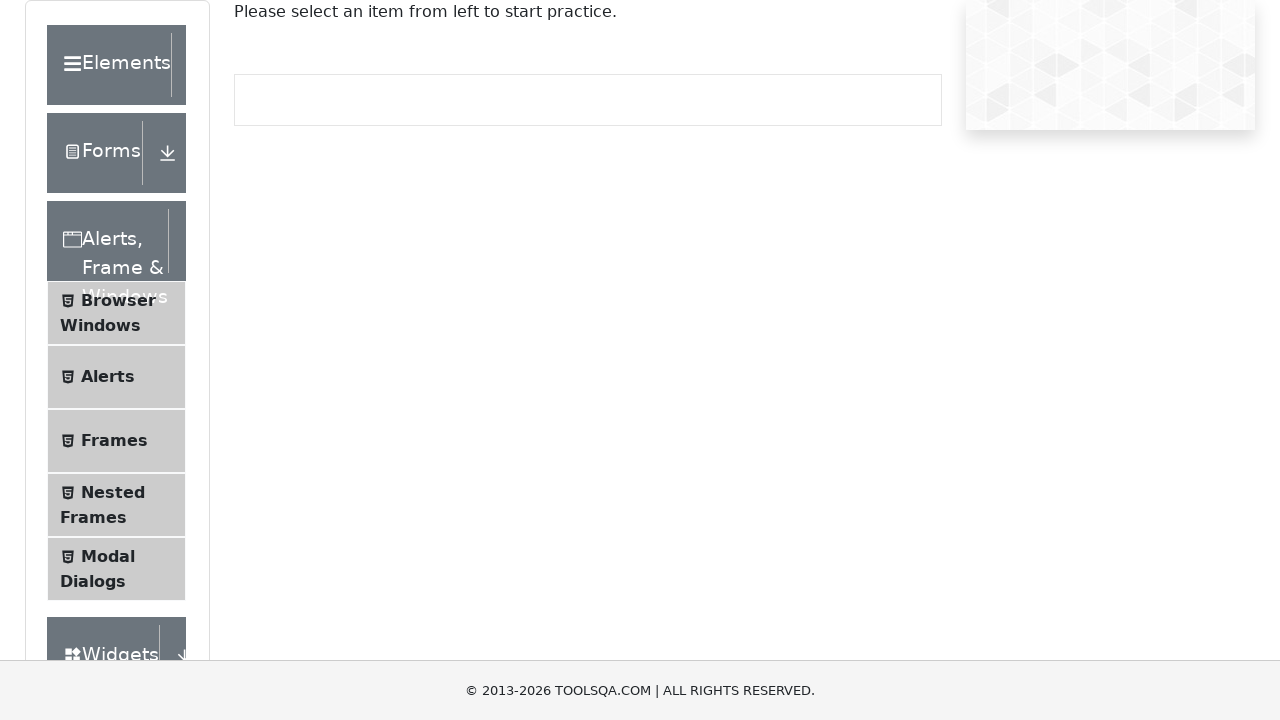